Opens the Daraz Bangladesh e-commerce website and waits for the page to load

Starting URL: https://www.daraz.com.bd/#?

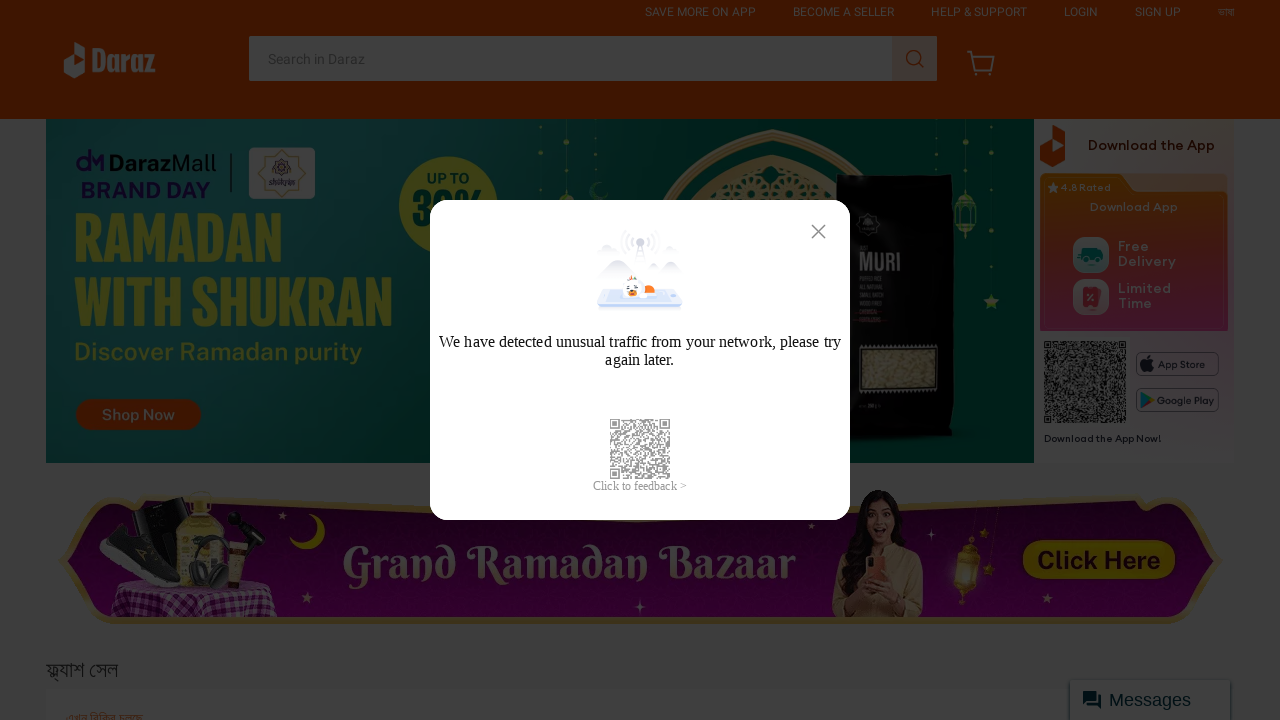

Waited 15 seconds for Daraz Bangladesh page to fully load
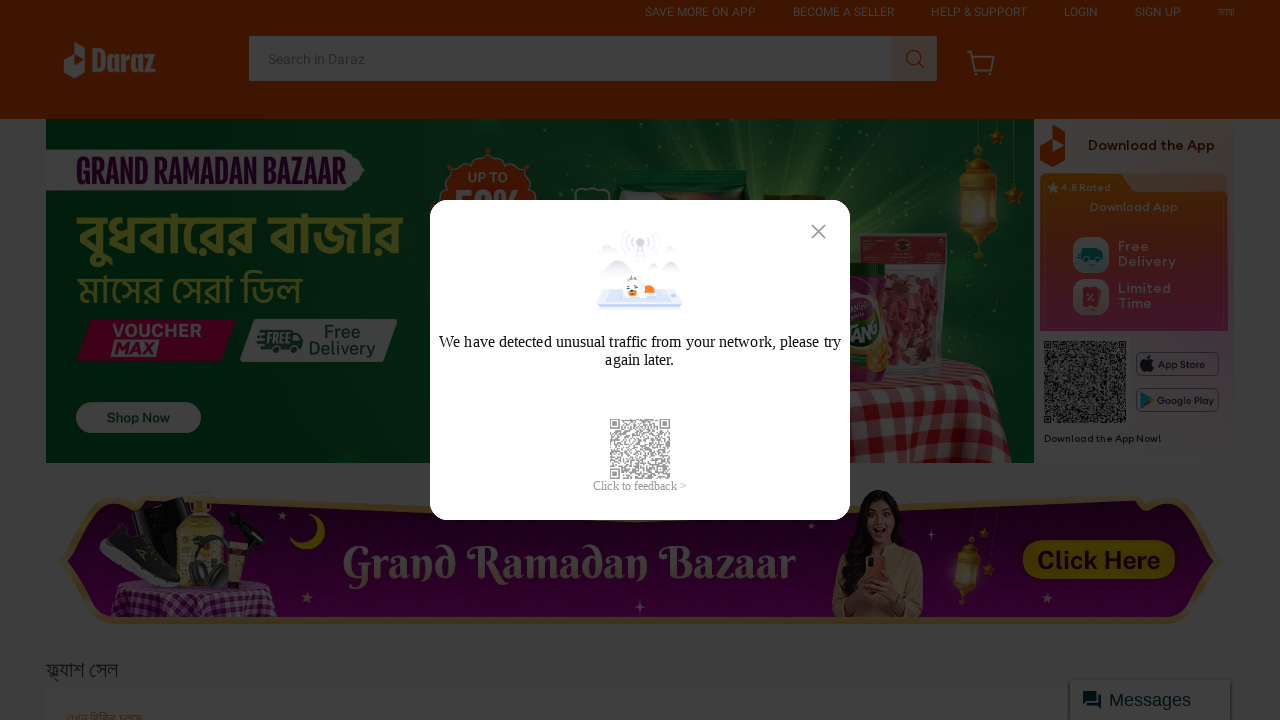

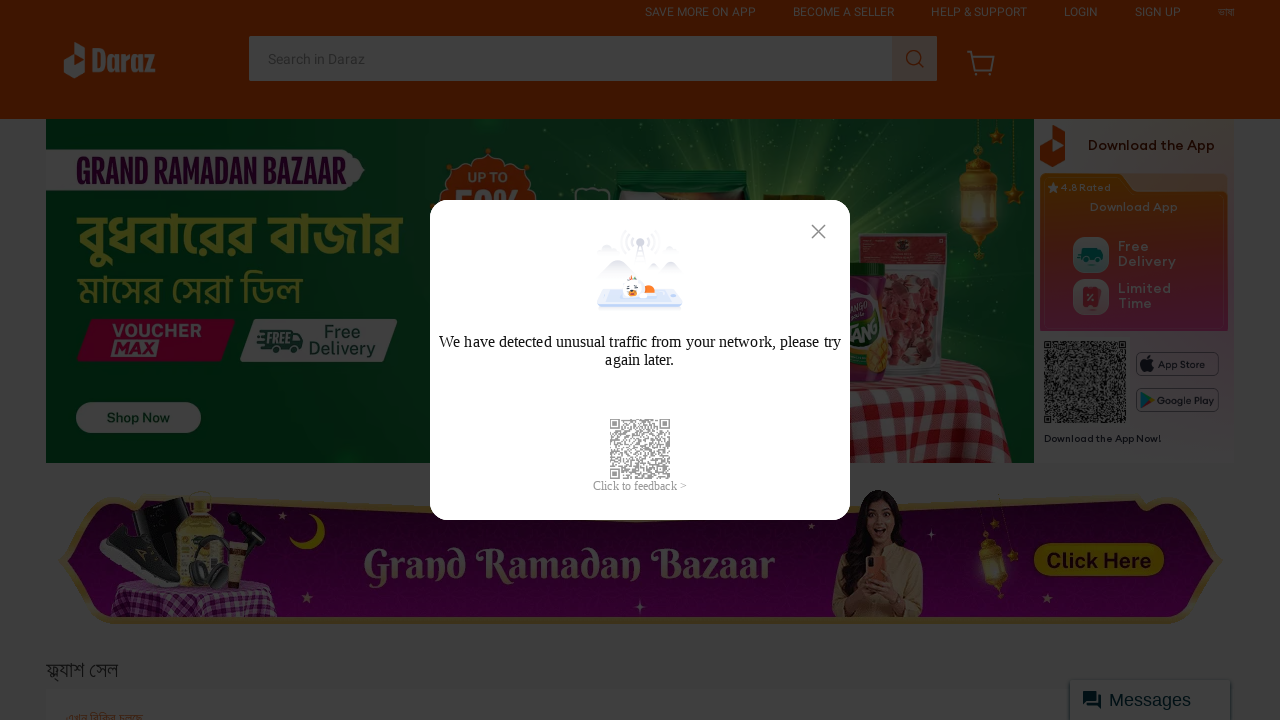